Tests radio button selection on a registration form by iterating through radio buttons and selecting the male option

Starting URL: https://demo.automationtesting.in/Register.html

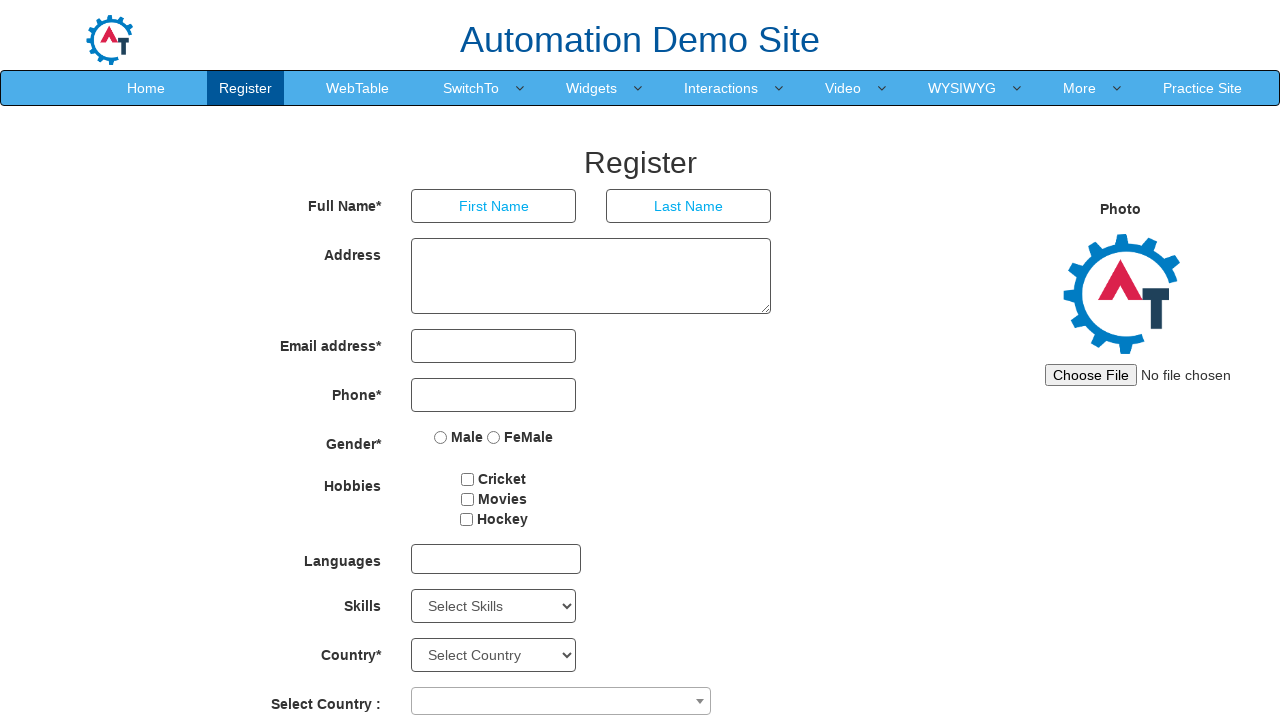

Navigated to registration form page
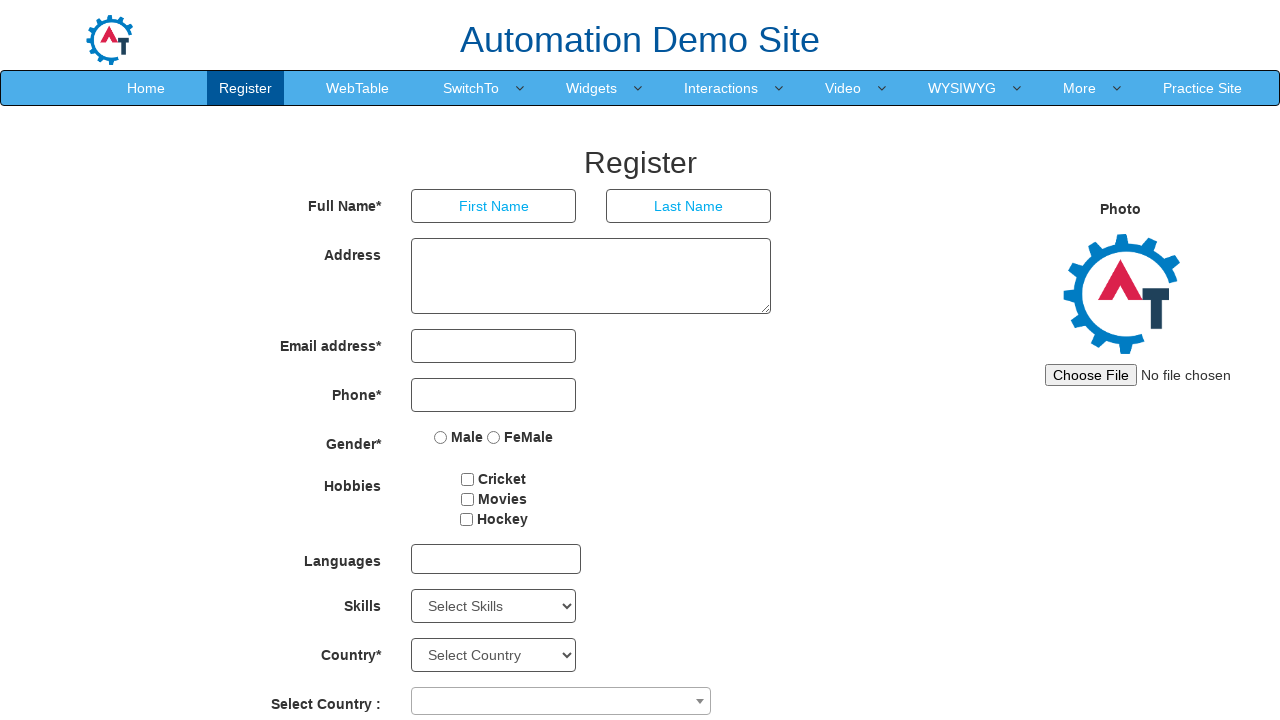

Located all radio buttons on the form
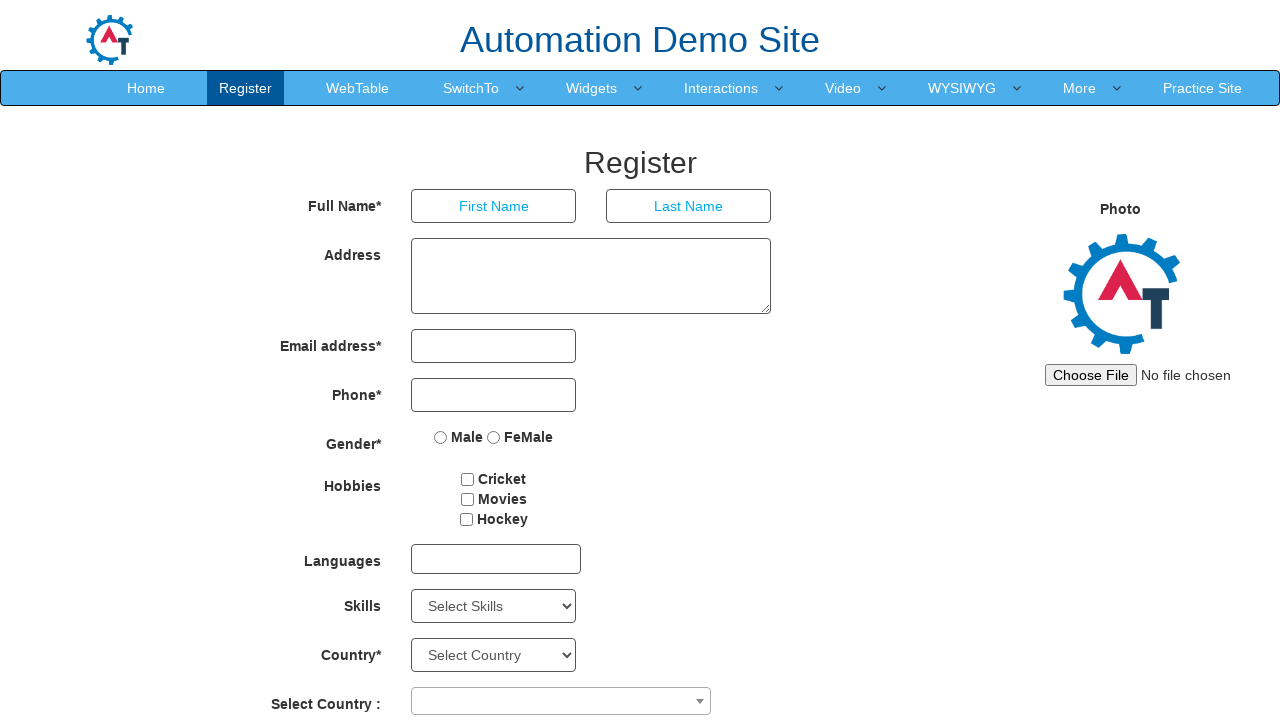

Retrieved radio button value attribute: Male
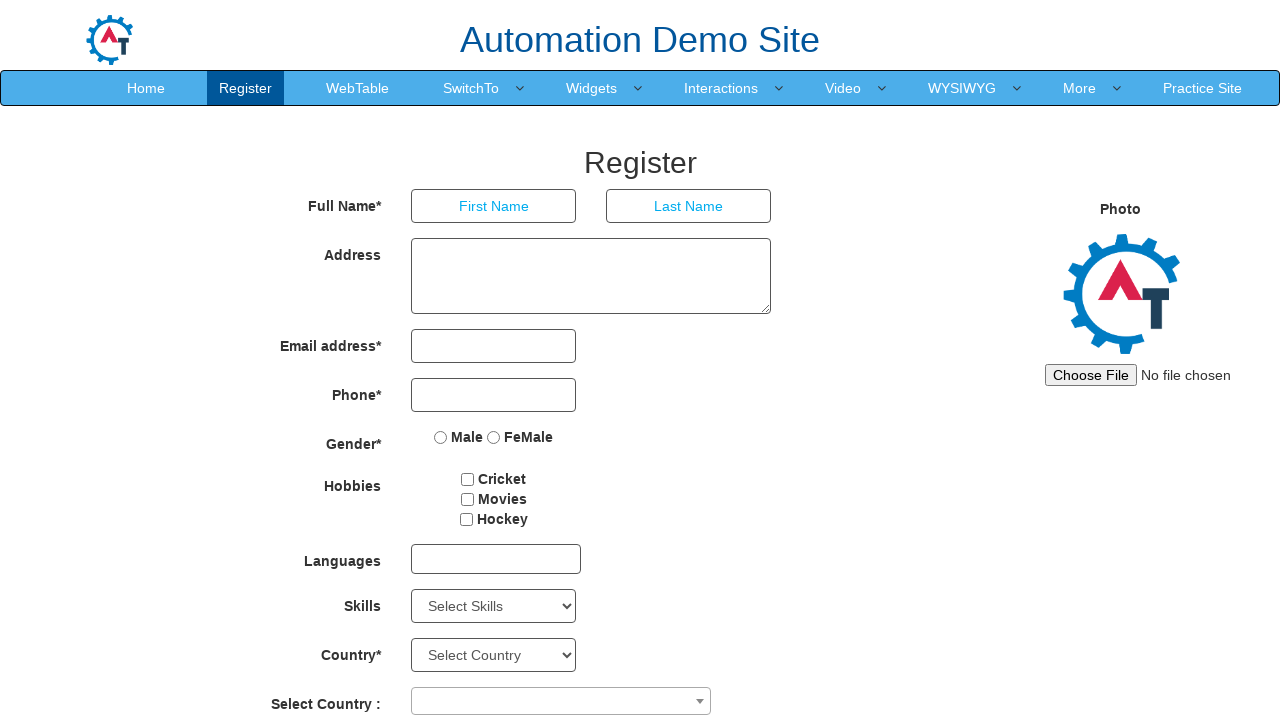

Selected the 'Male' radio button option at (441, 437) on input[type='radio'] >> nth=0
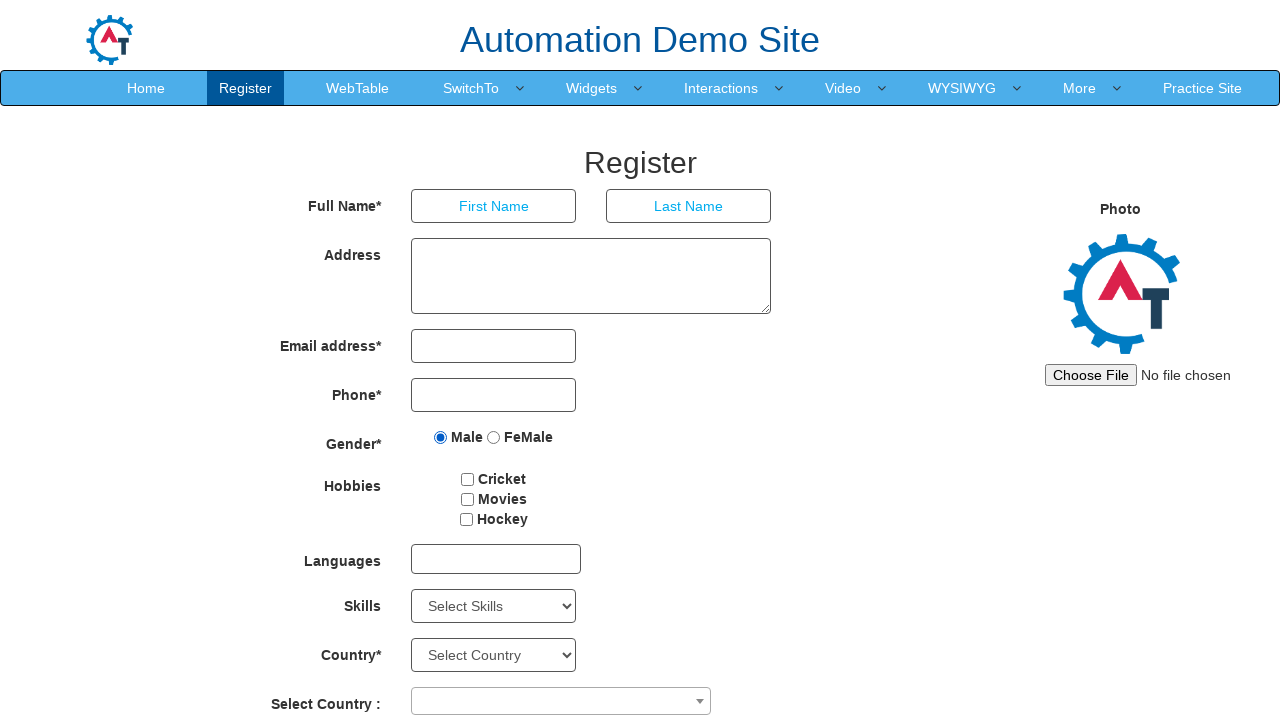

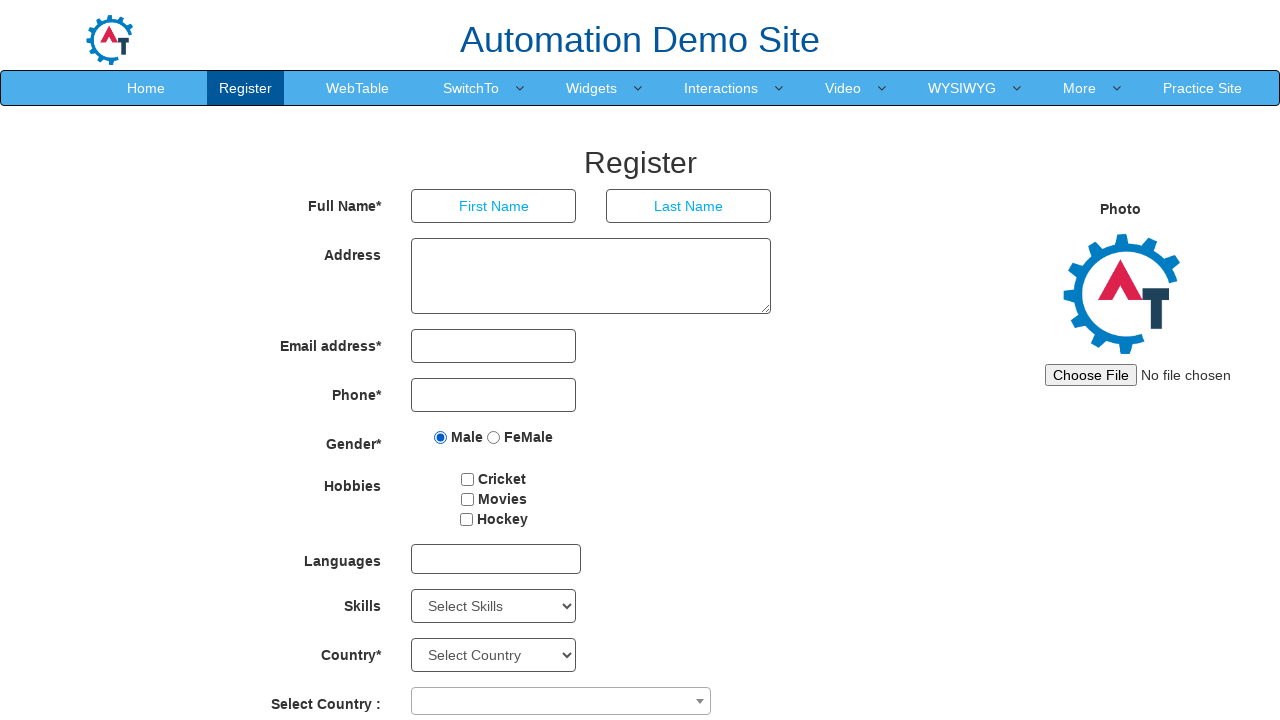